Tests drag-and-drop functionality on the jQuery UI droppable demo page by dragging an element and dropping it onto a target droppable area within an iframe.

Starting URL: http://jqueryui.com/demos/droppable/

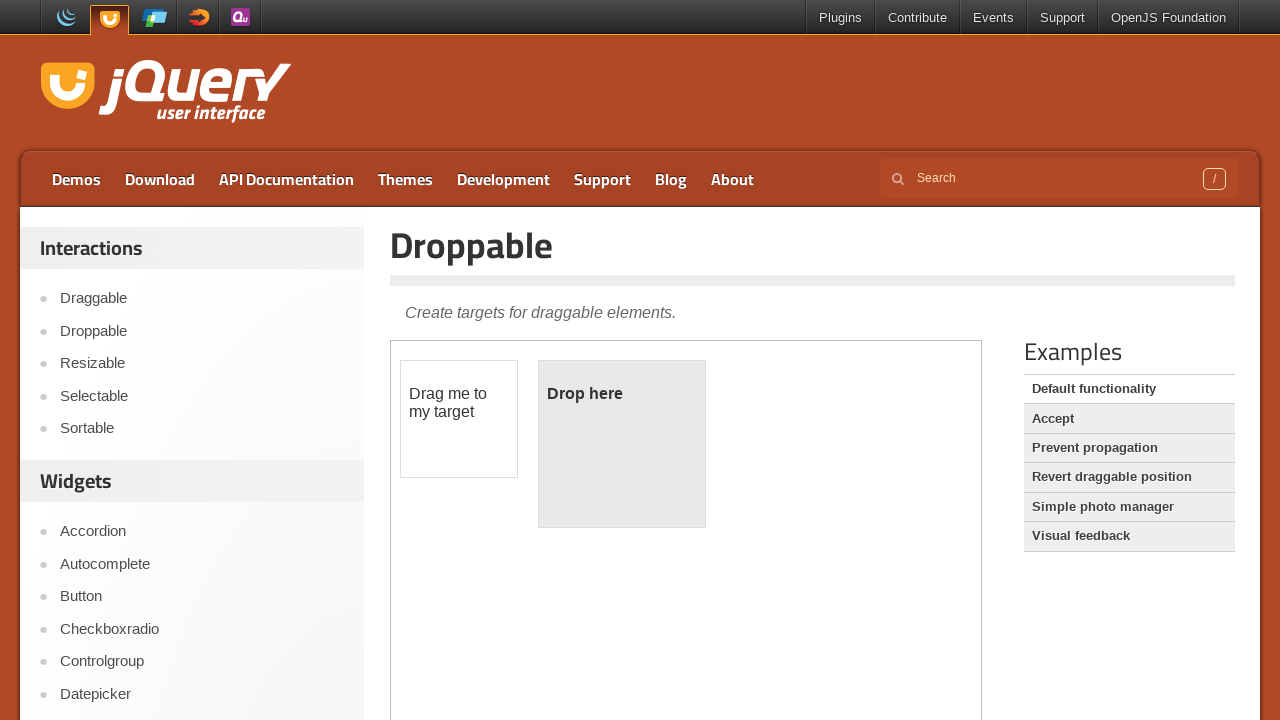

Located the demo iframe
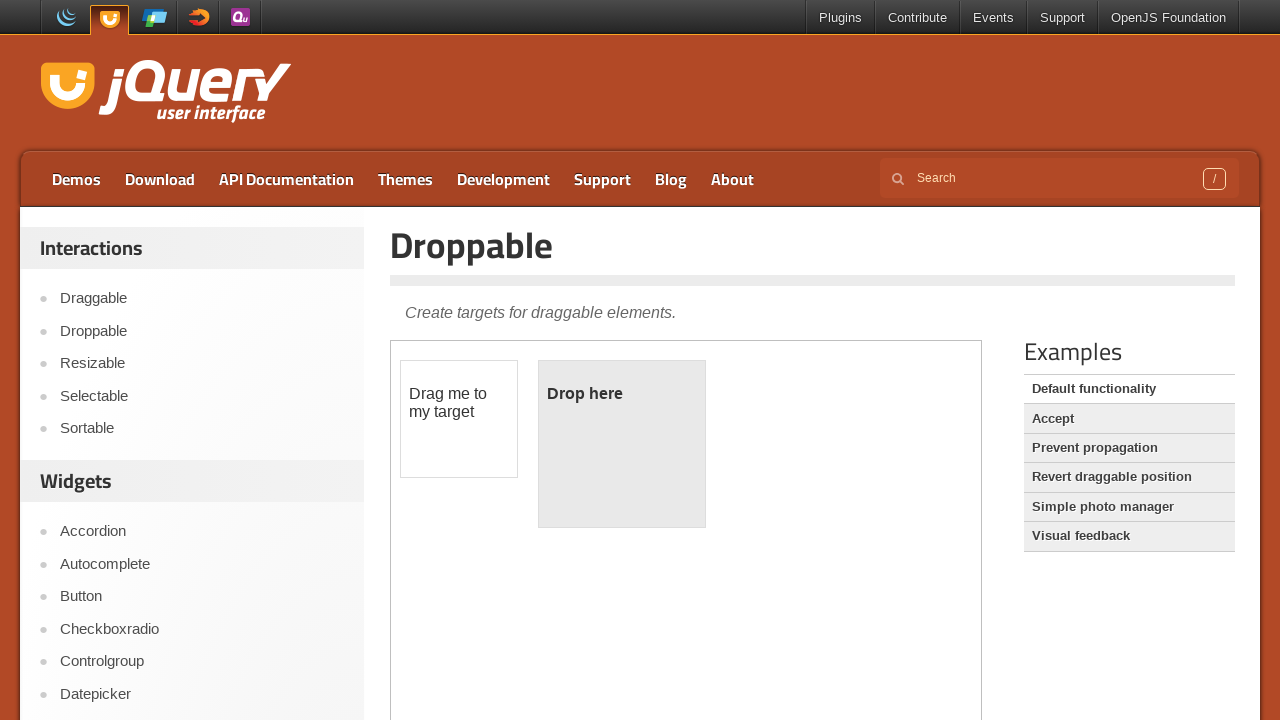

Located the draggable element within the iframe
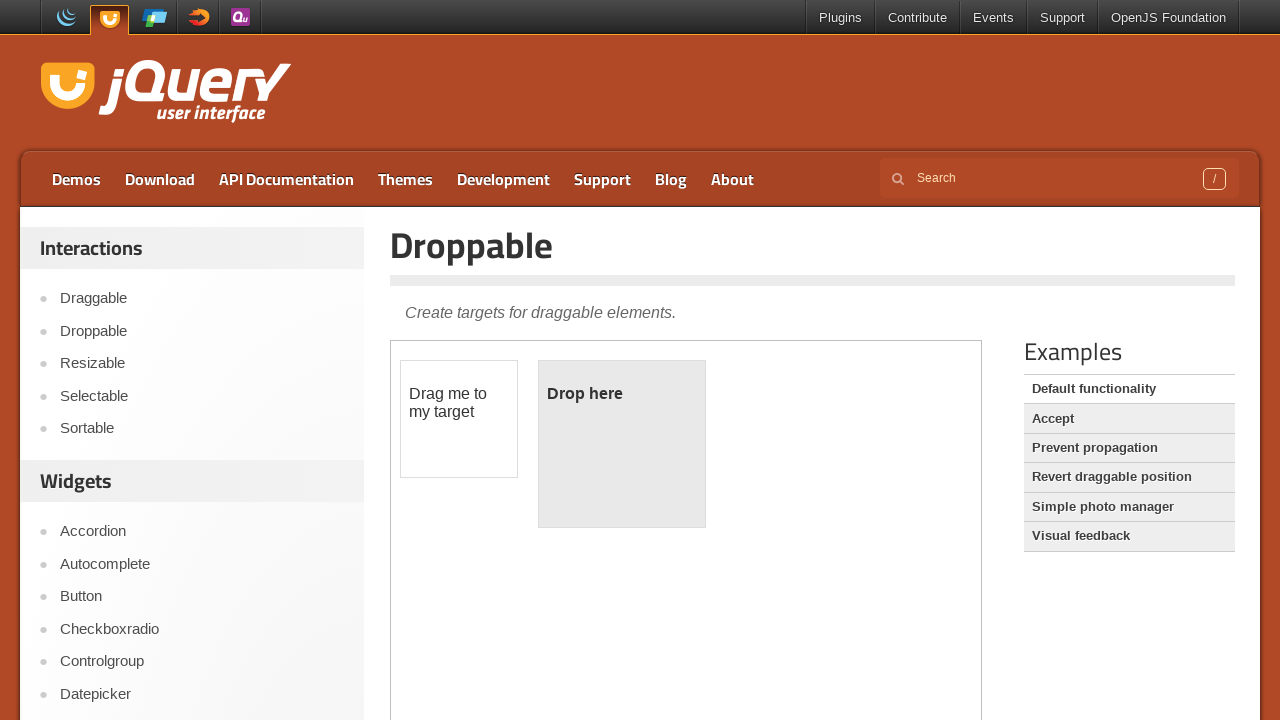

Located the droppable target element within the iframe
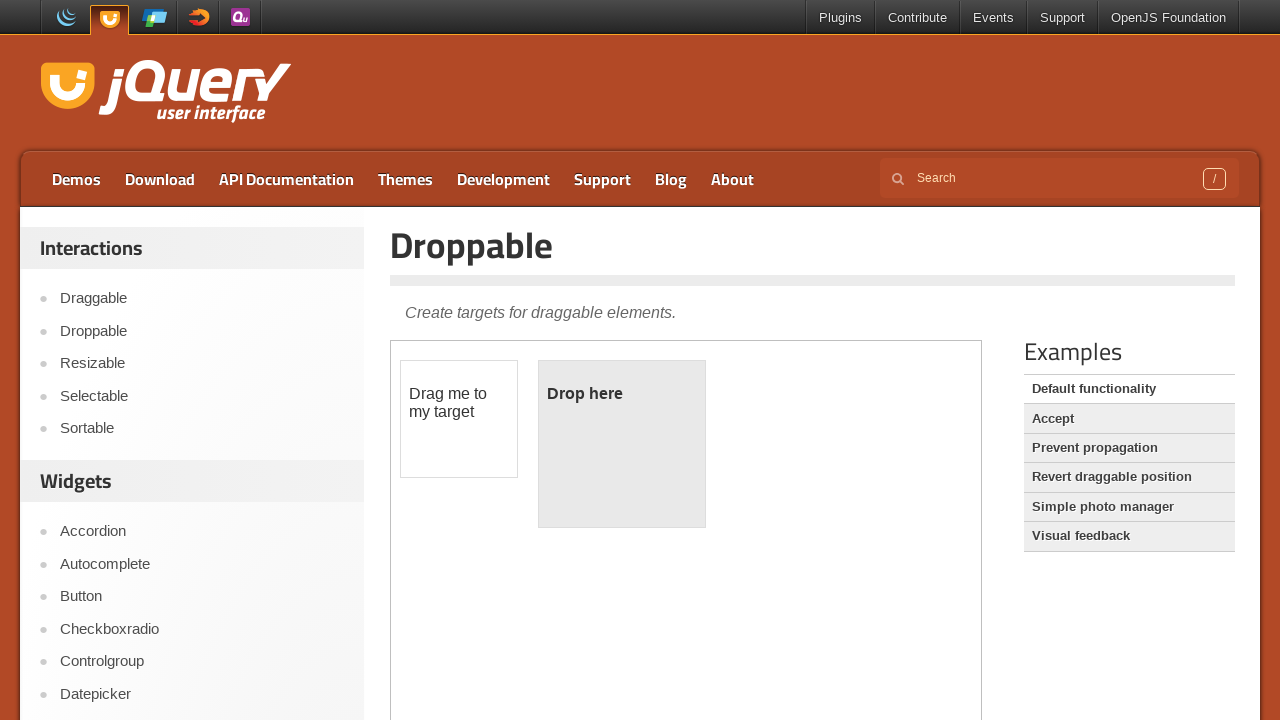

Dragged the draggable element onto the droppable target at (622, 444)
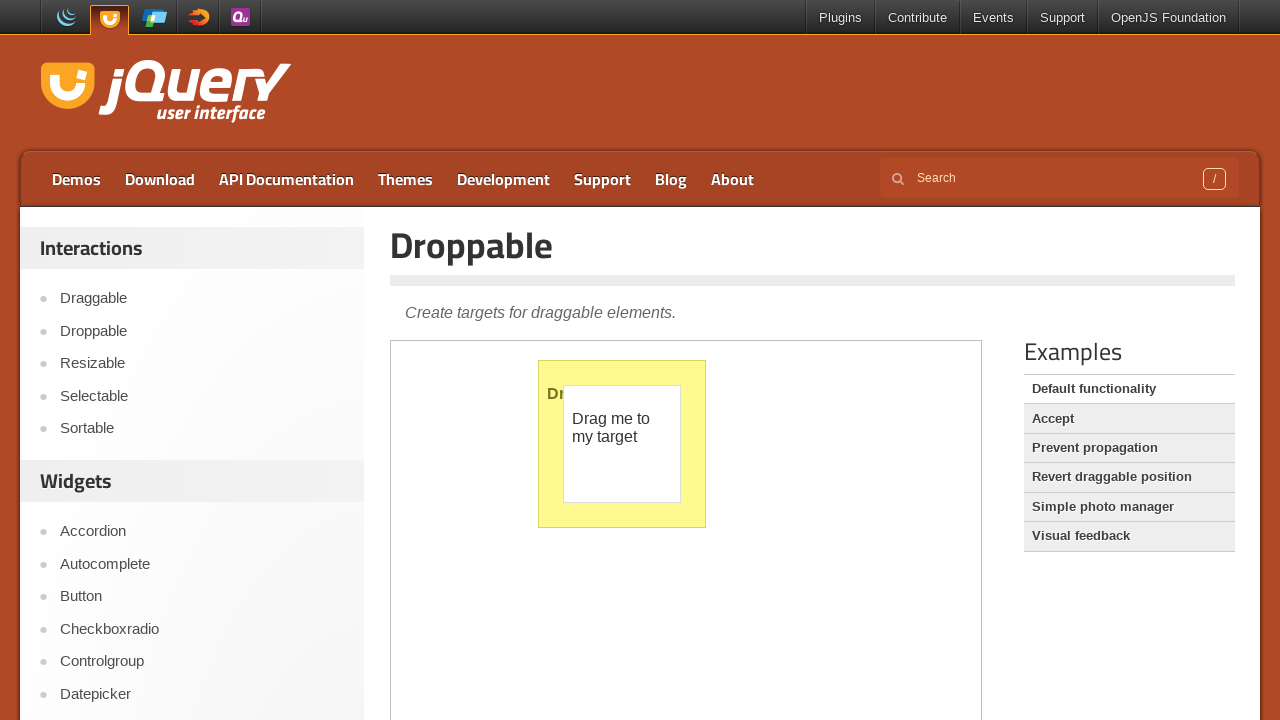

Verified that the droppable element now displays 'Dropped!' text
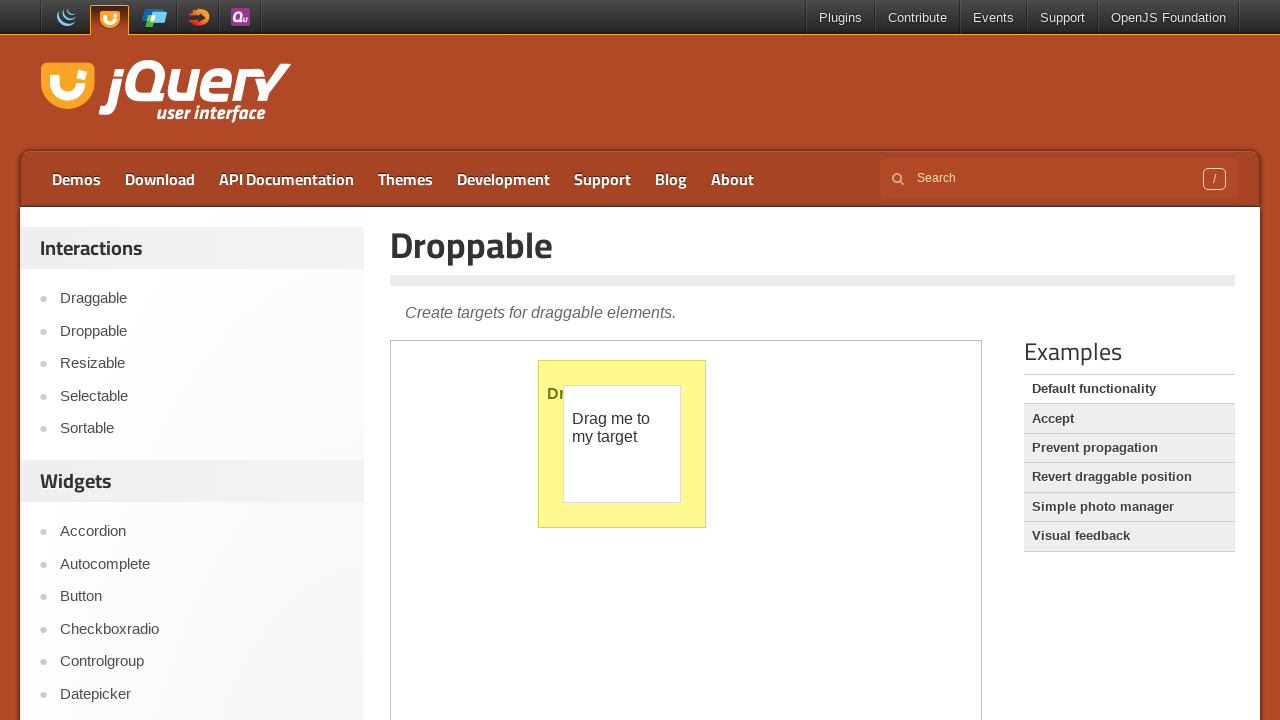

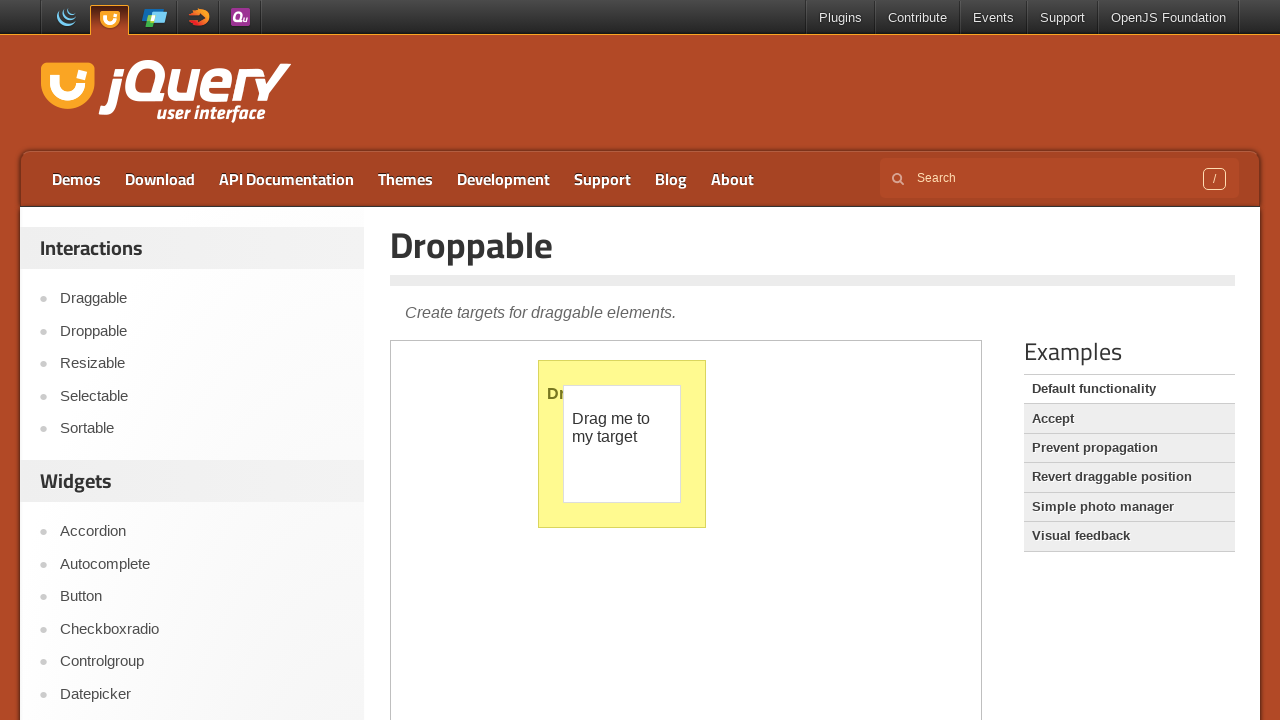